Tests checkbox functionality by clicking a checkbox to select it, verifying selection state, then clicking again to deselect it and verifying the unselected state.

Starting URL: https://rahulshettyacademy.com/AutomationPractice/

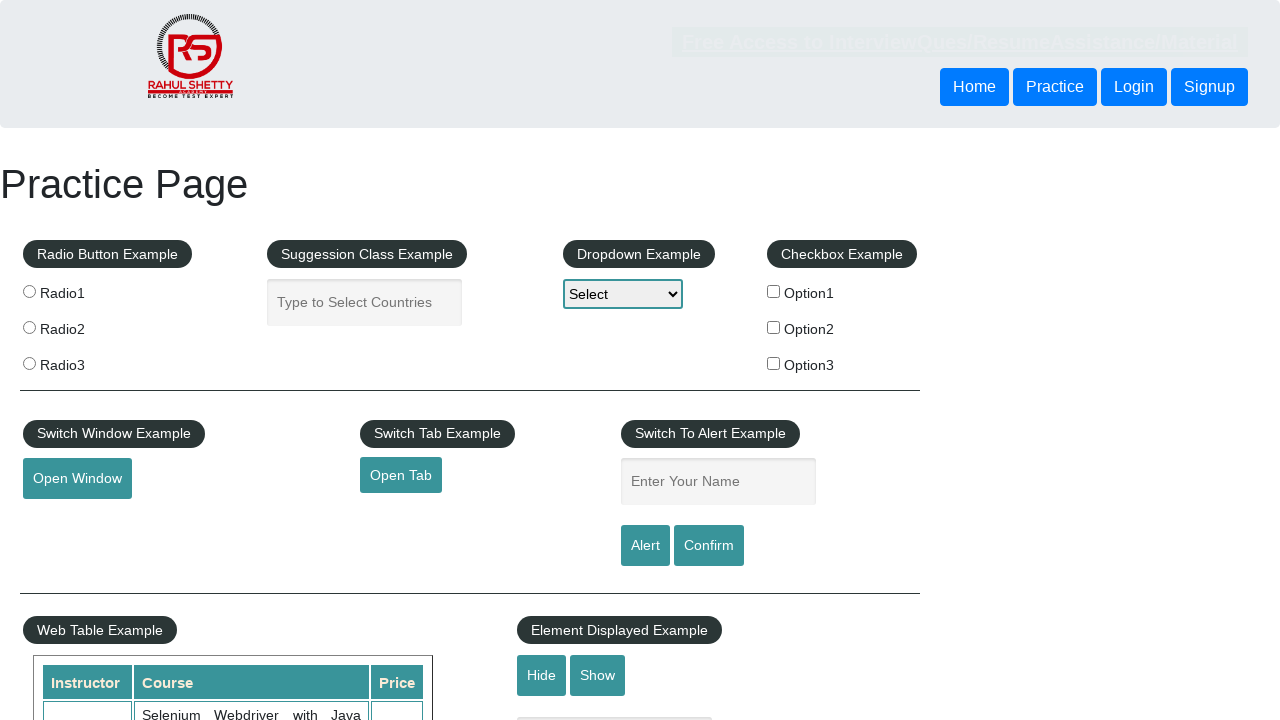

Clicked checkbox option 1 to select it at (774, 291) on #checkBoxOption1
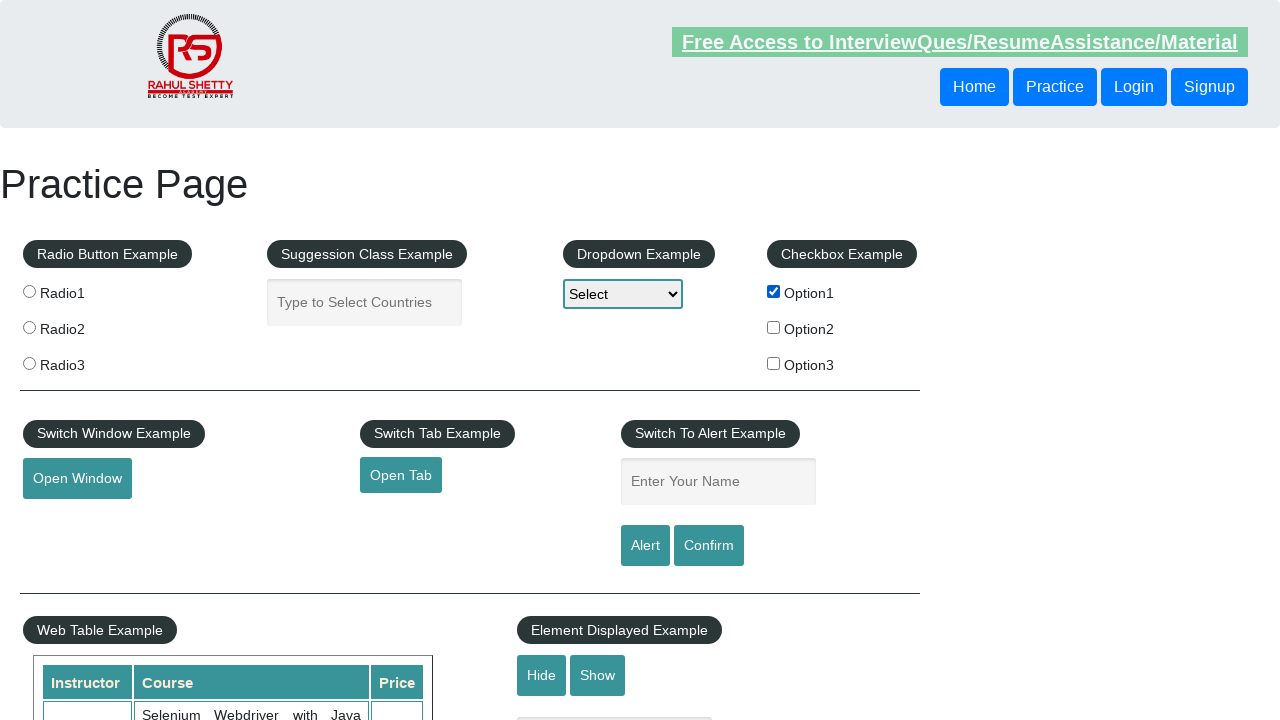

Verified checkbox option 1 is selected
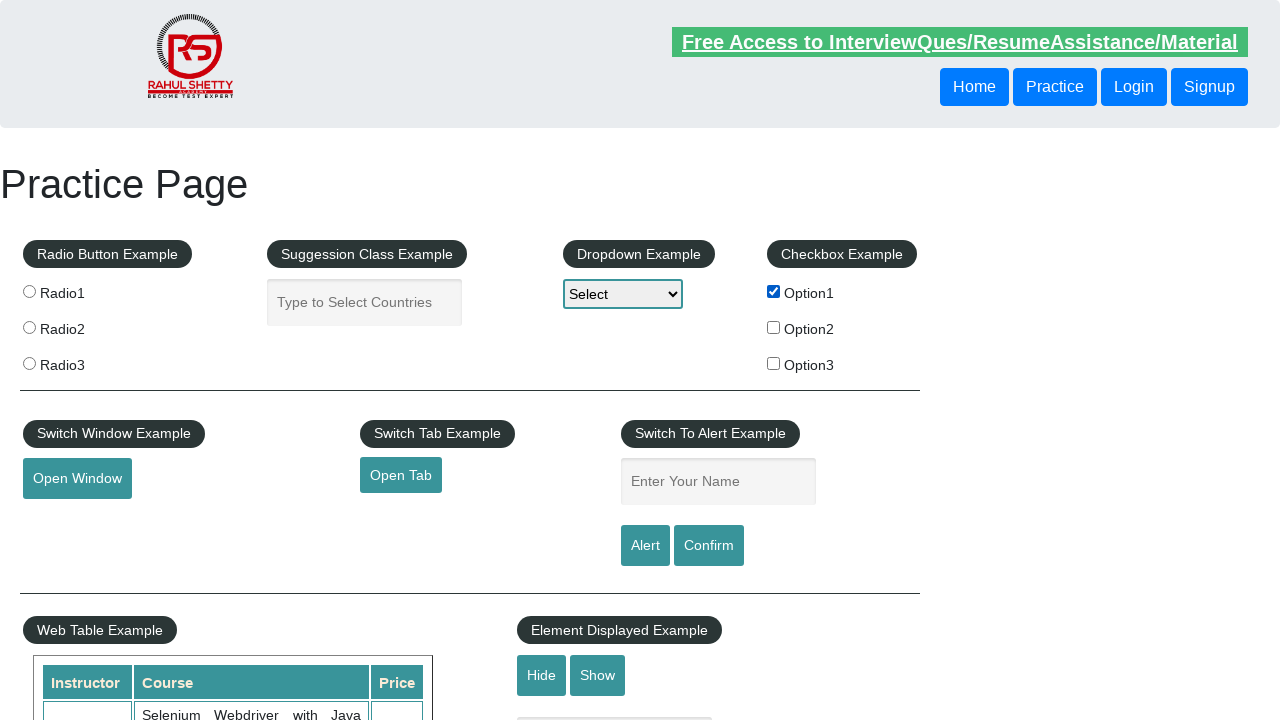

Clicked checkbox option 1 again to deselect it at (774, 291) on #checkBoxOption1
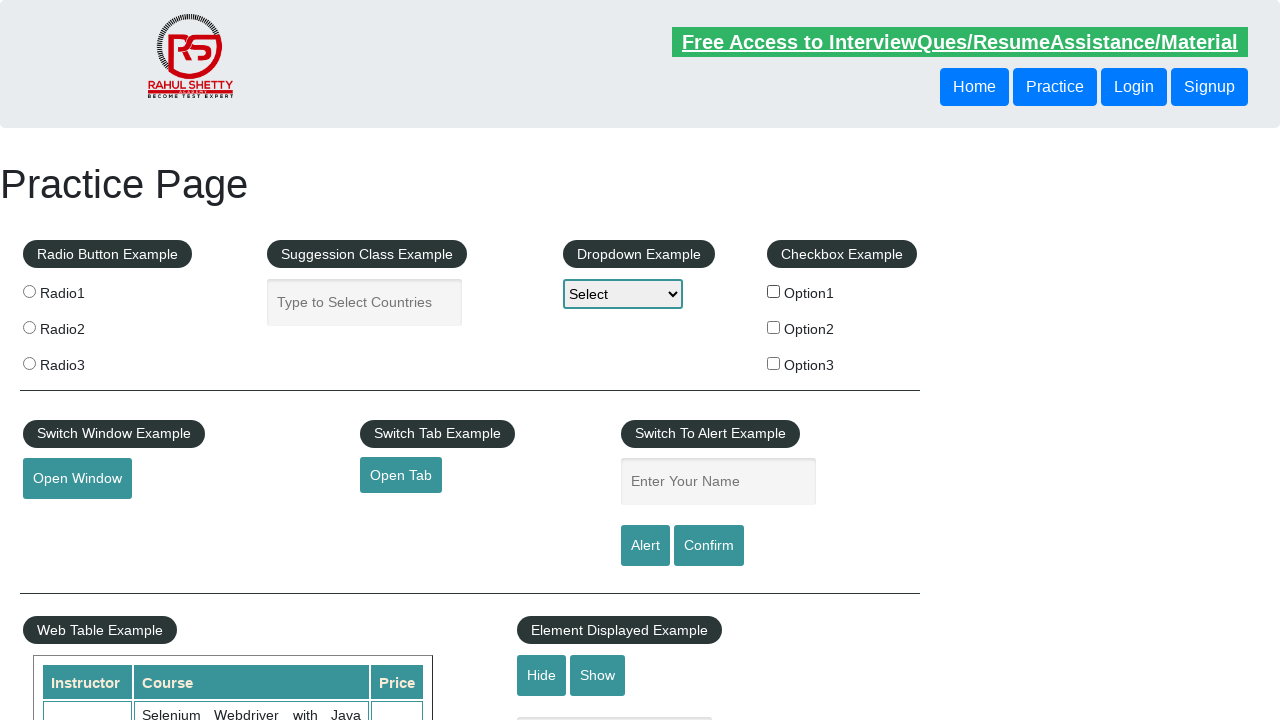

Verified checkbox option 1 is deselected
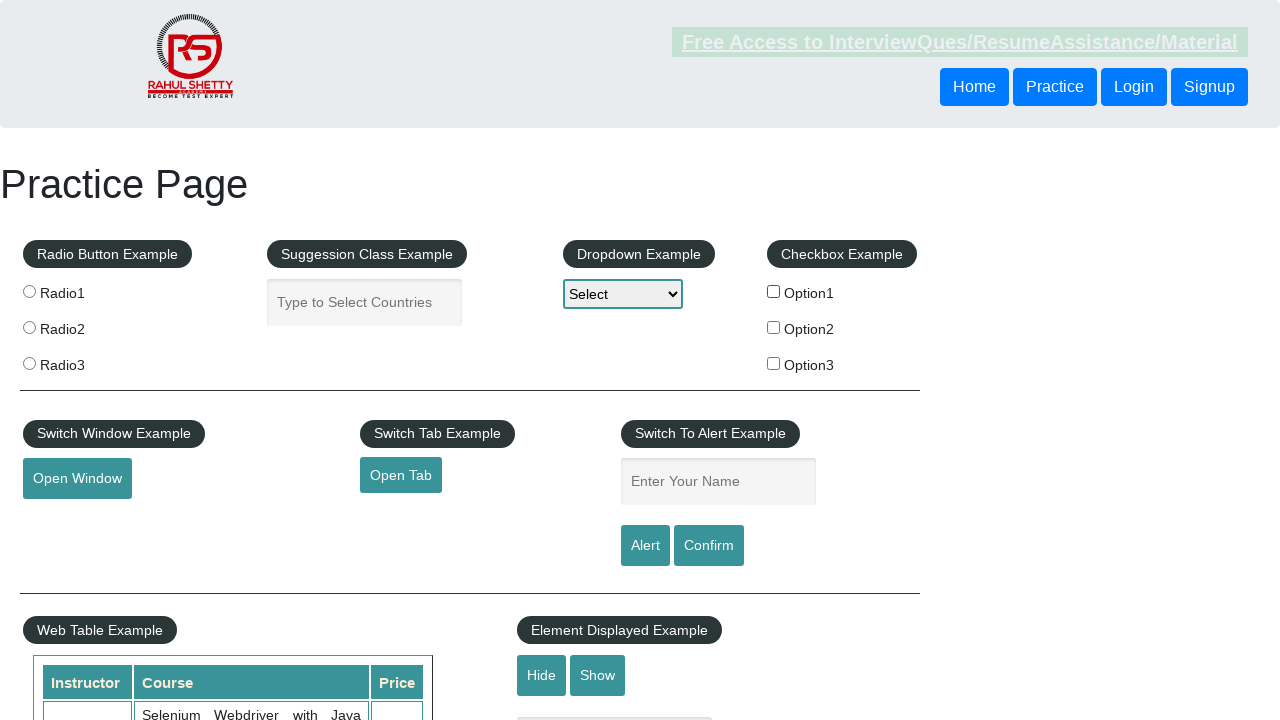

Counted all checkboxes on the page: 3 total
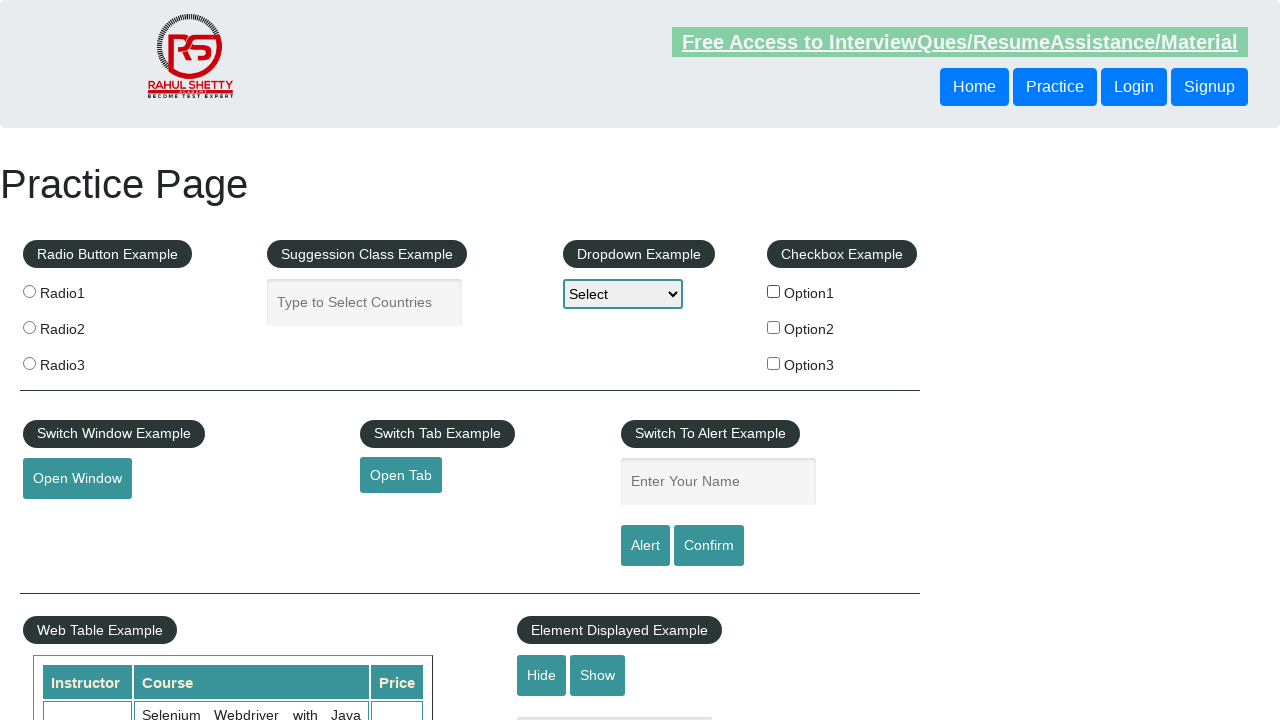

Printed checkbox count to console: 3
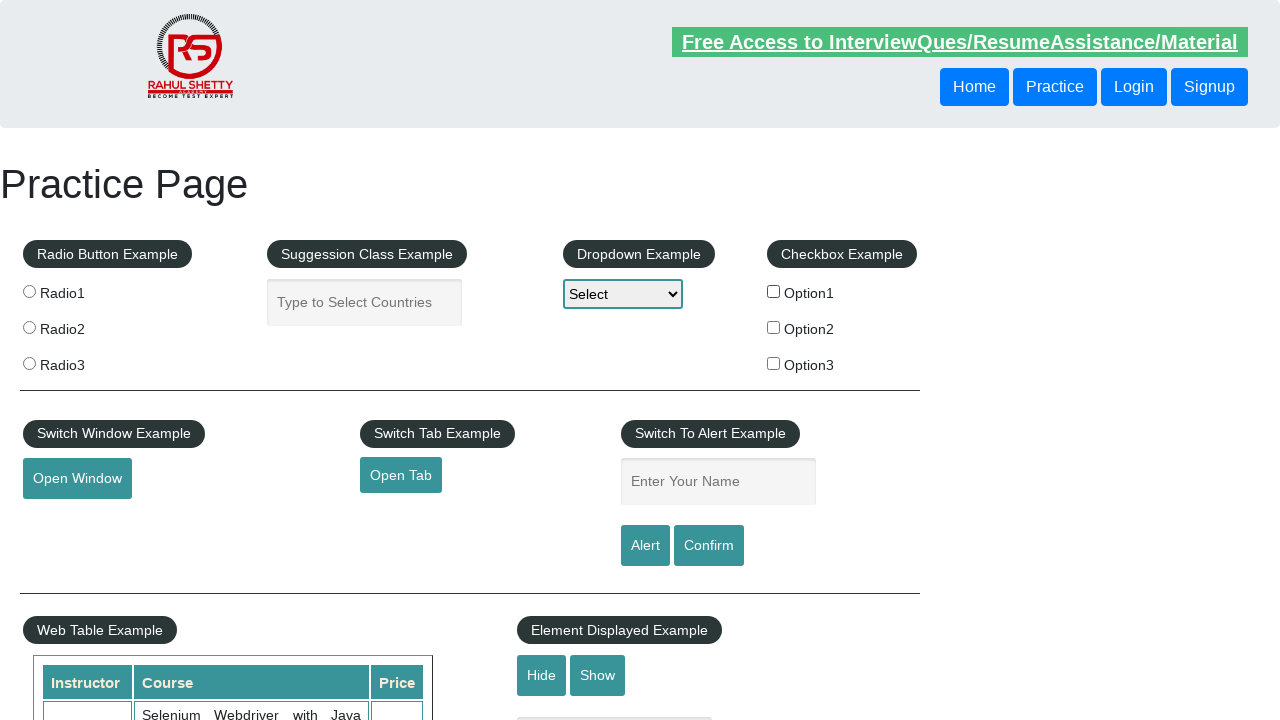

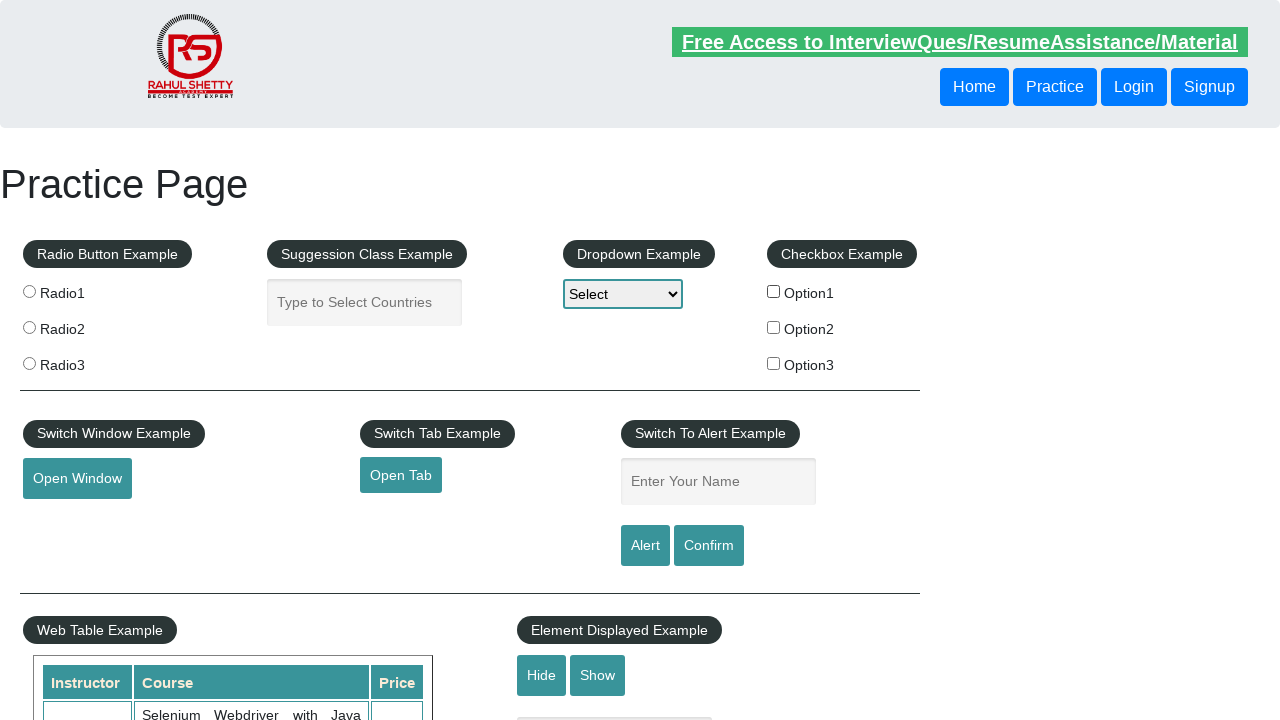